Tests browser window handling functionality by navigating to the Alerts, Frame & Windows section, opening a new window, validating content in the new window, and returning to the original window

Starting URL: https://demoqa.com/

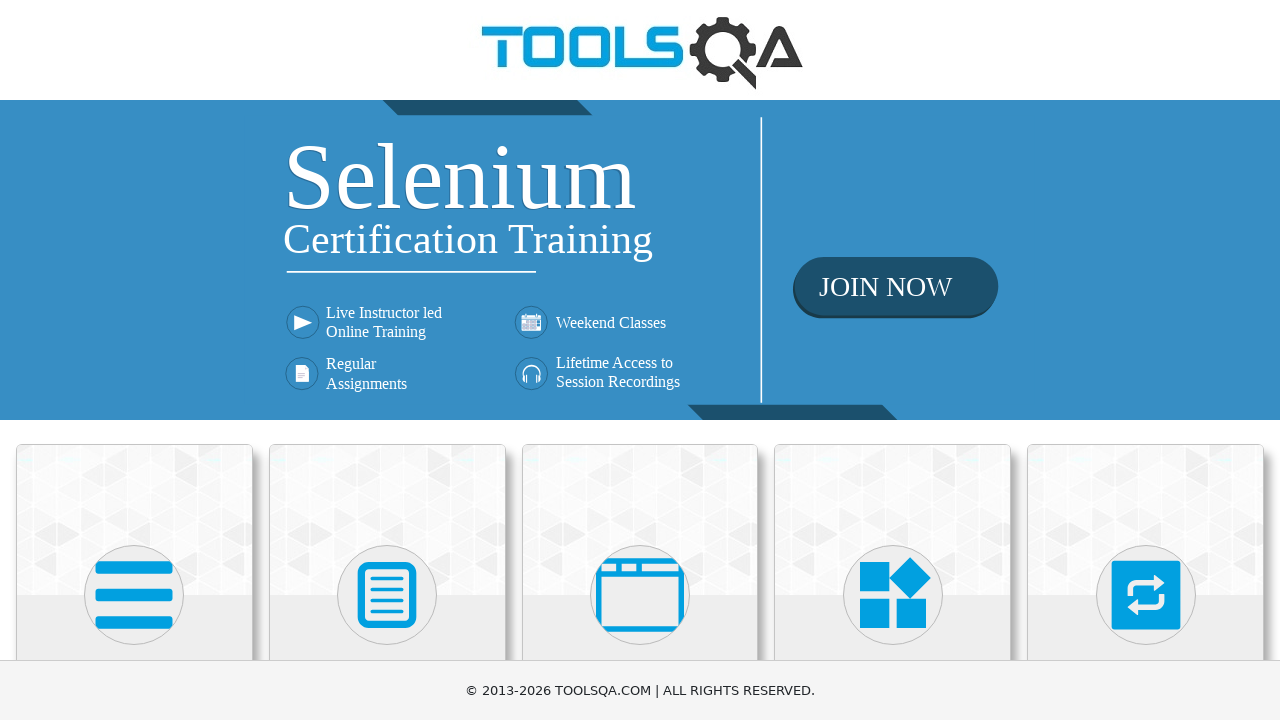

Clicked on Alerts, Frame & Windows card at (640, 360) on xpath=//h5[text()='Alerts, Frame & Windows']
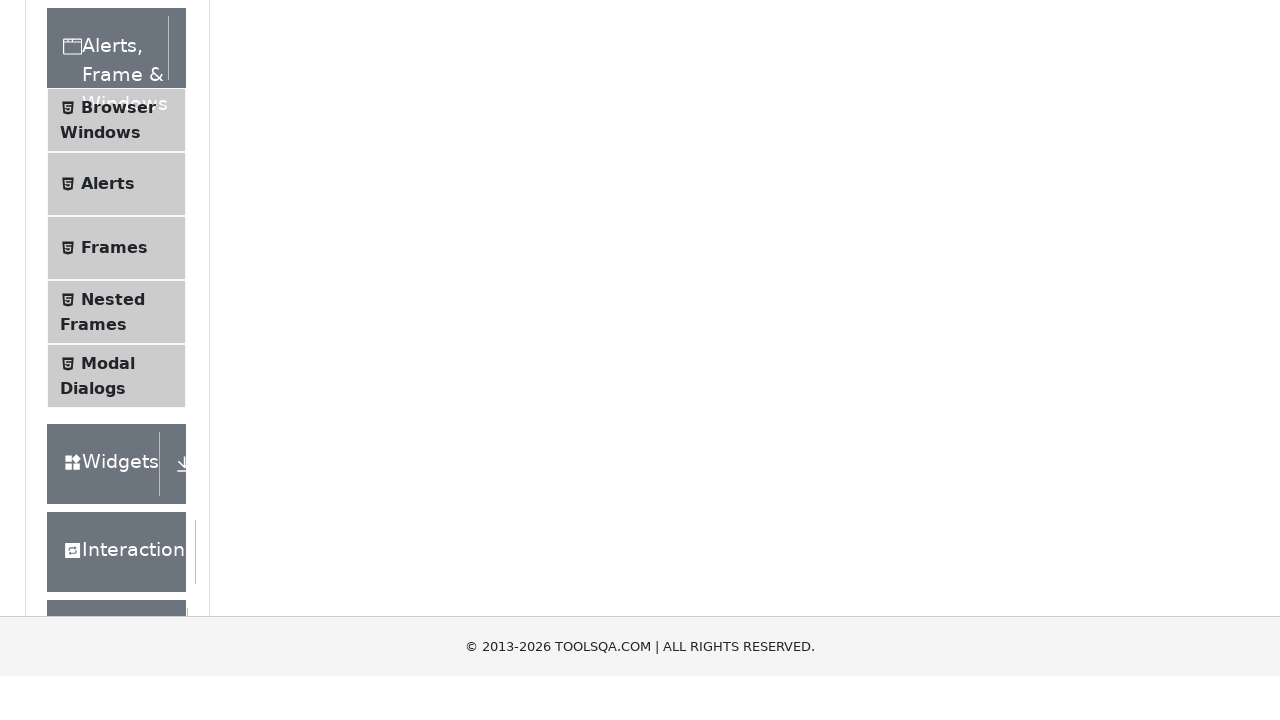

Clicked on Browser Windows submenu at (118, 424) on xpath=//span[text()='Browser Windows']
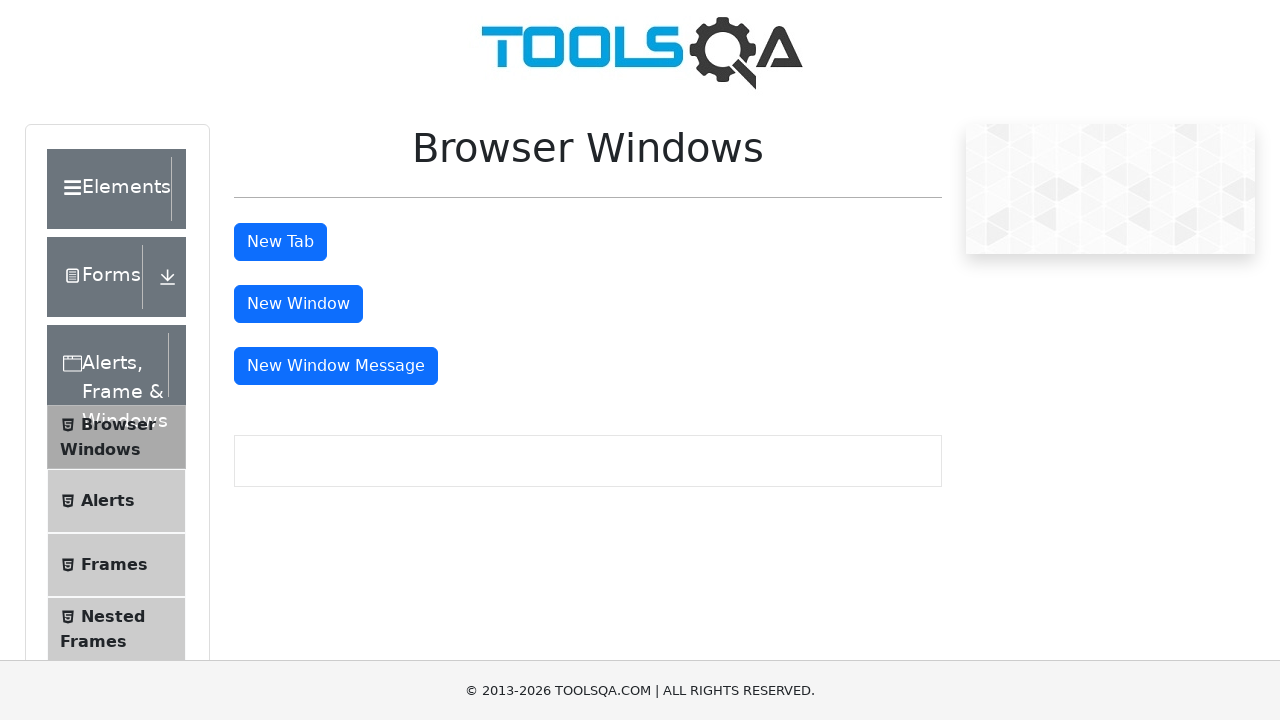

Browser Windows page loaded
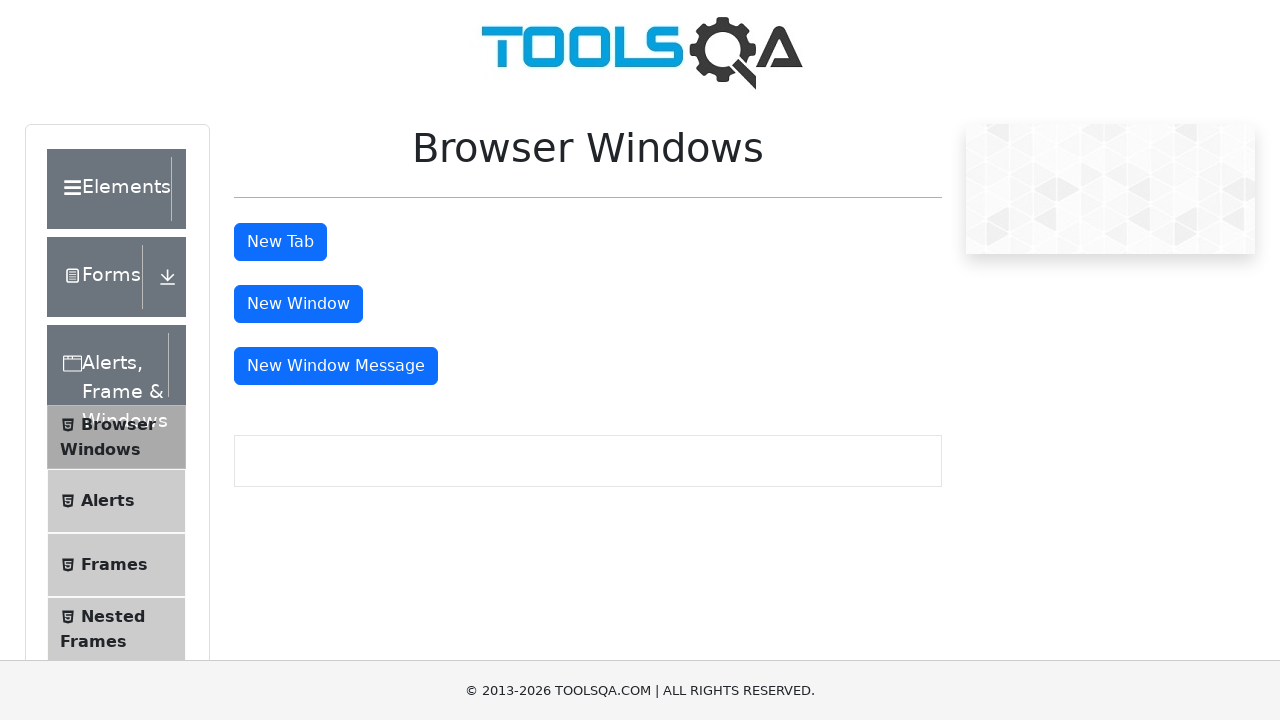

Clicked New Window button at (298, 304) on #windowButton
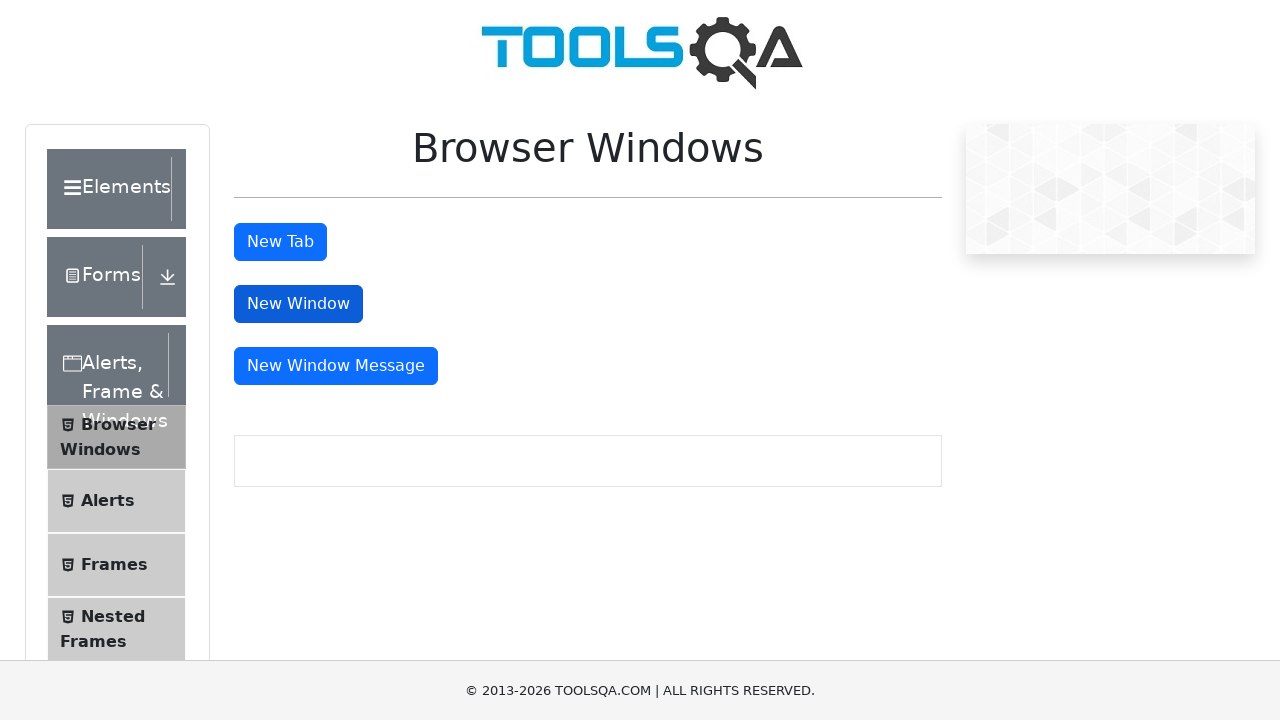

New window/page object created
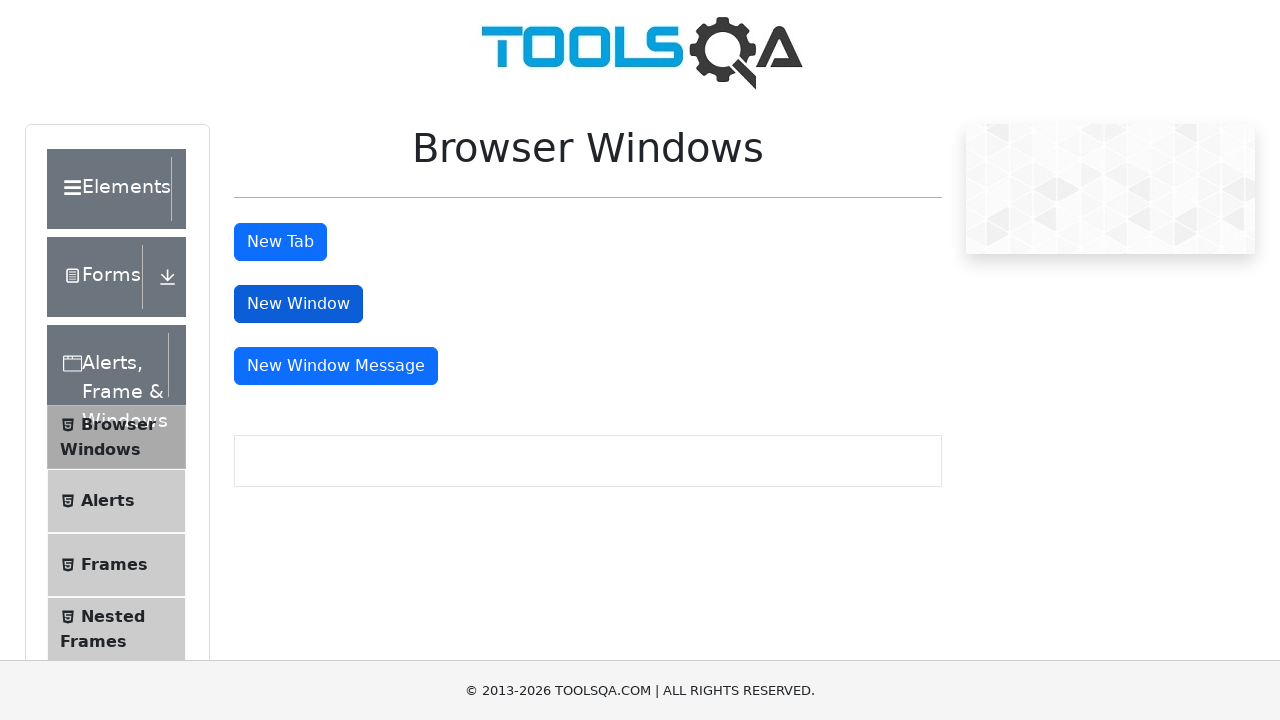

New page loaded completely
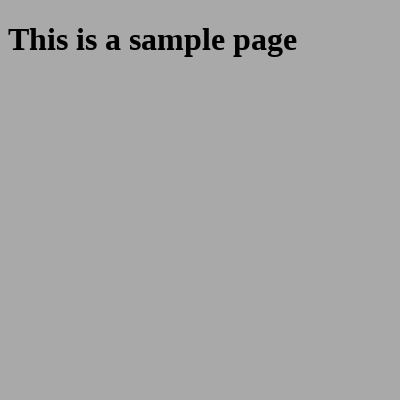

Retrieved body text from new page
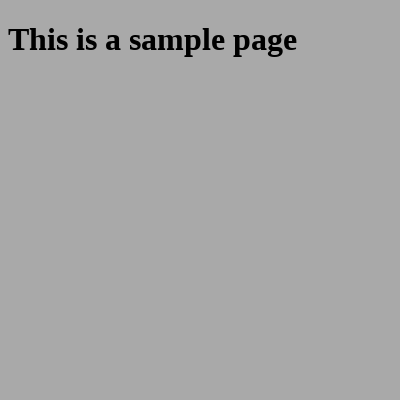

Verified 'This is a sample page' text exists in new window
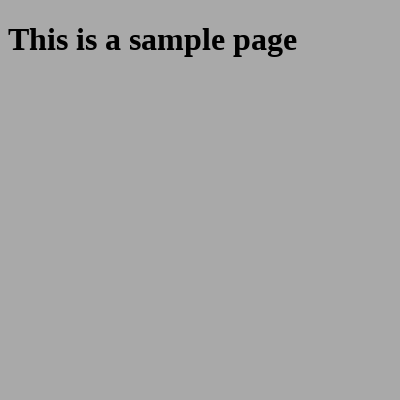

Closed the new window
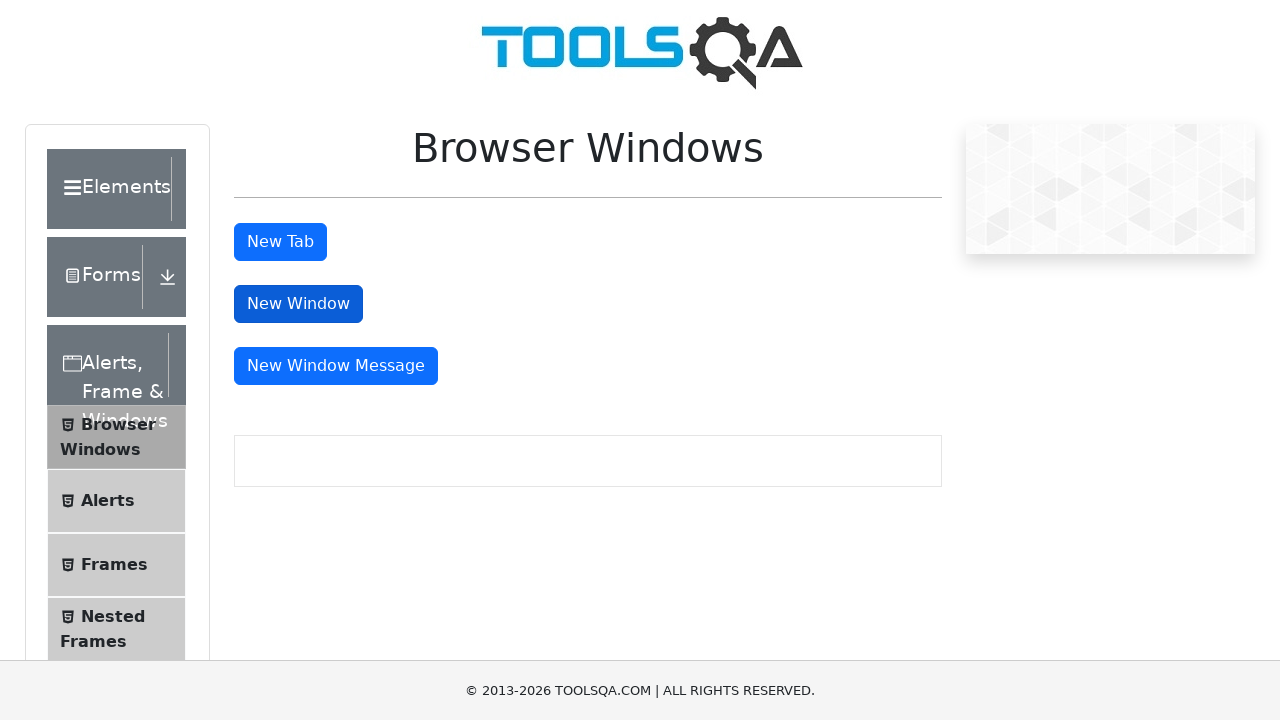

Verified original page is still active at correct URL
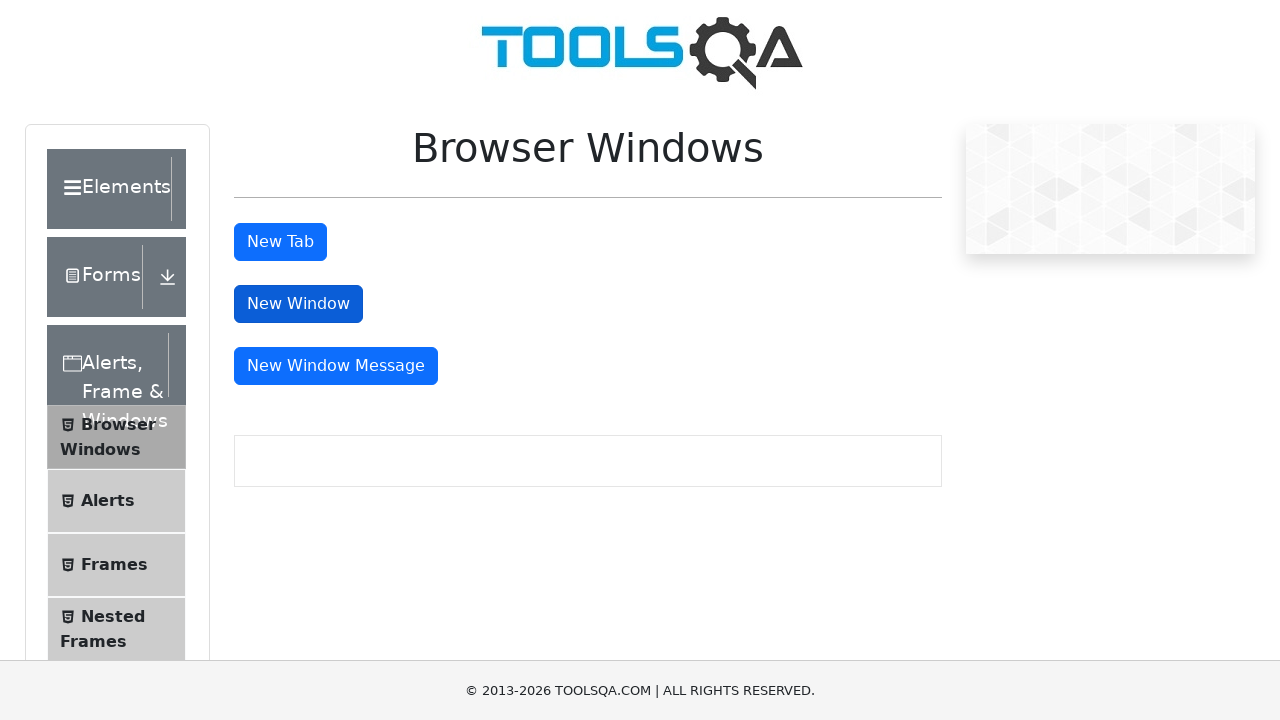

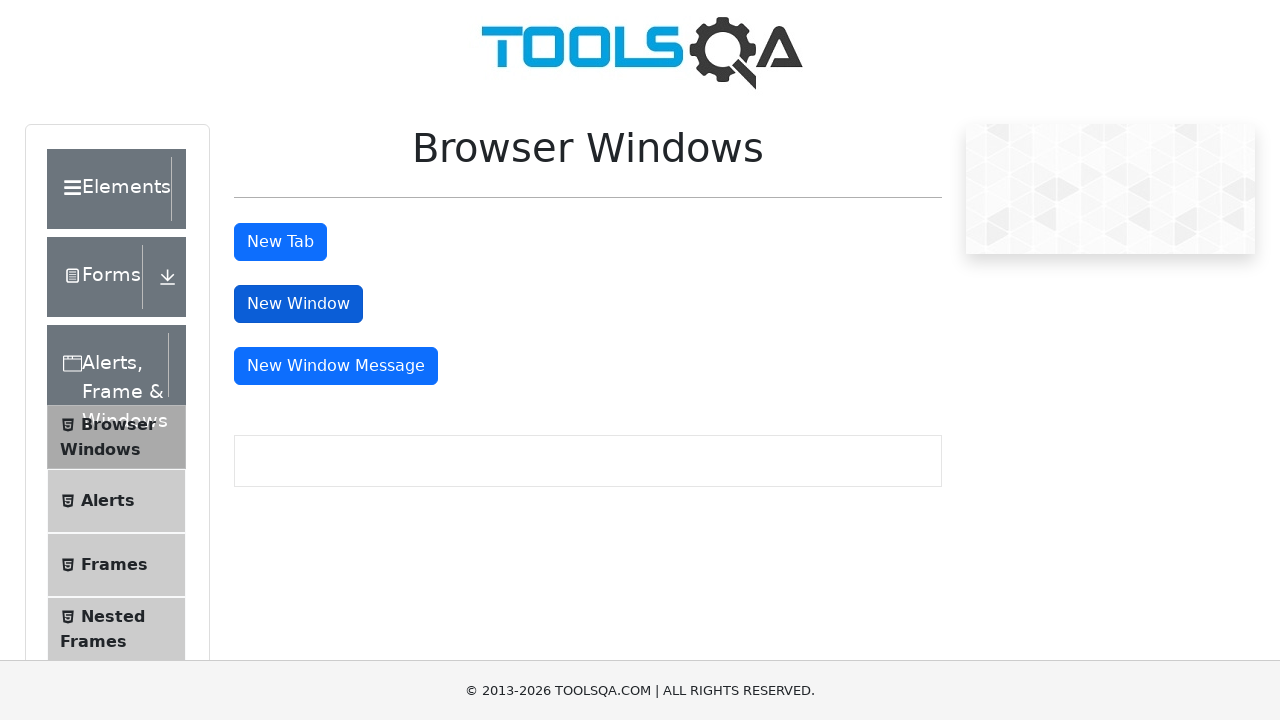